Tests JavaScript prompt alert functionality by clicking to open a prompt box, entering text into it, and accepting the prompt.

Starting URL: https://demo.automationtesting.in/Alerts.html

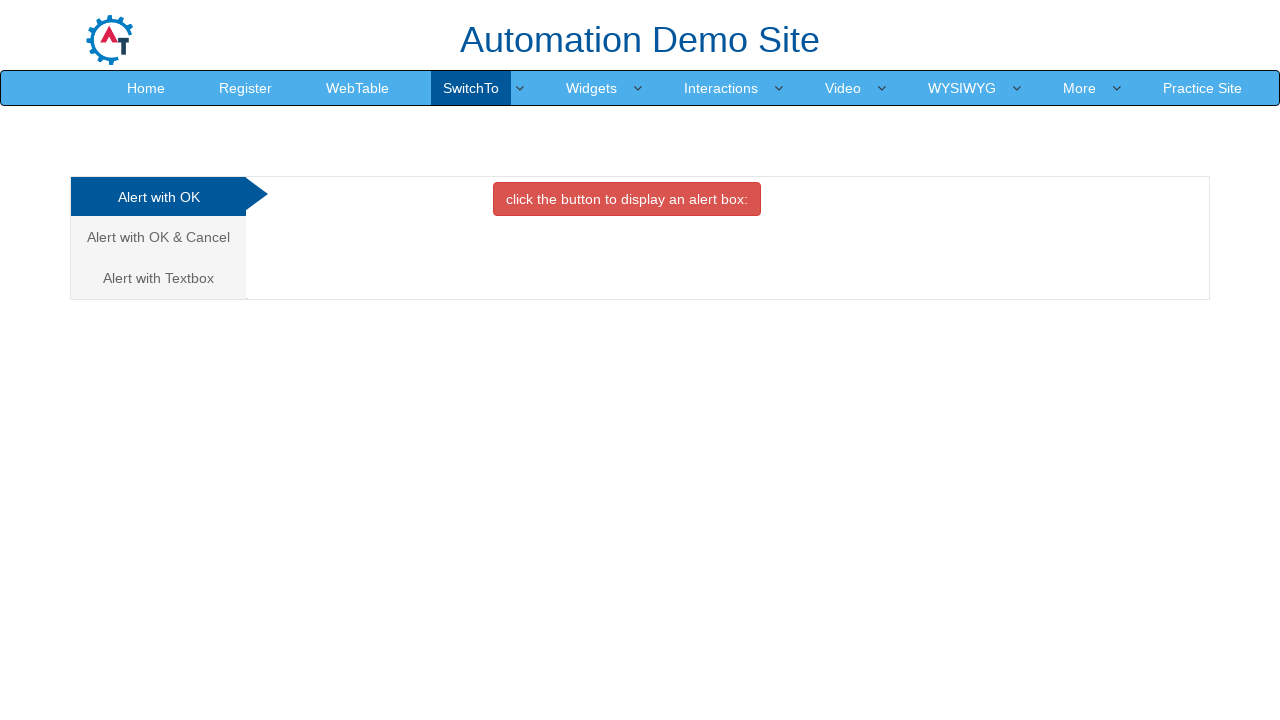

Set up dialog handler to accept prompt with text 'Deena'
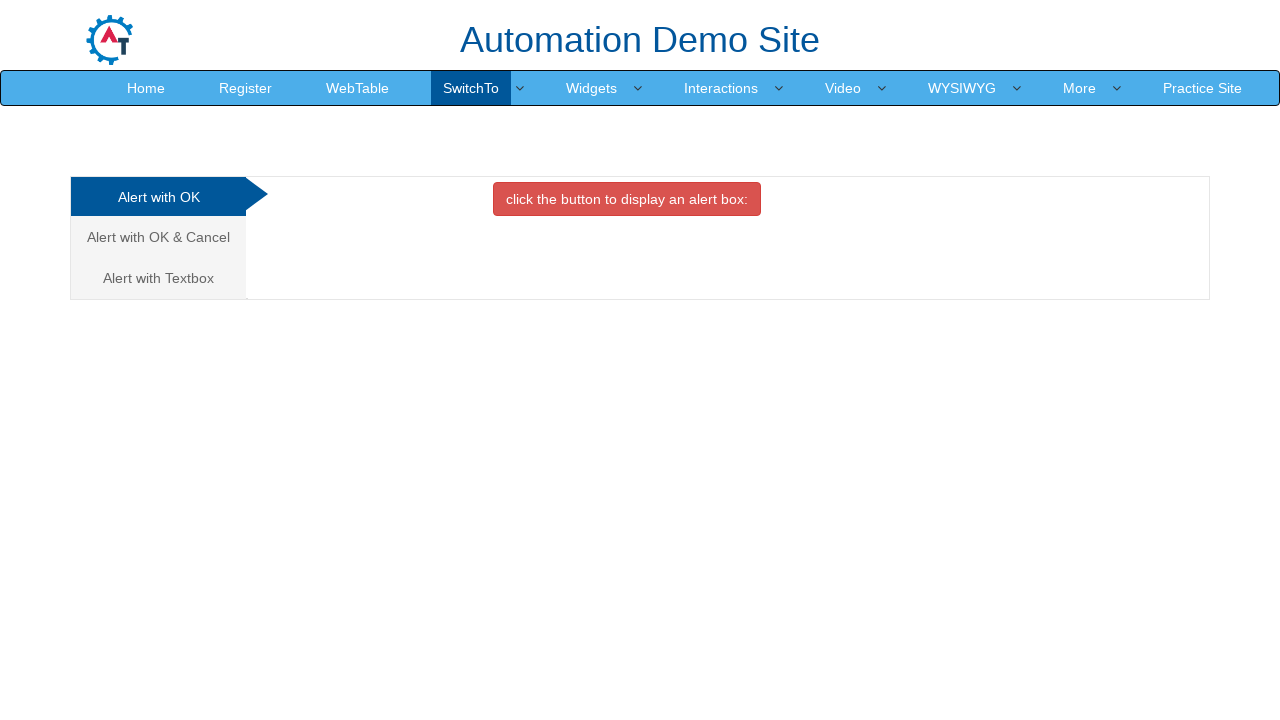

Clicked on 'Alert with Textbox' tab at (158, 278) on xpath=//a[text()='Alert with Textbox ']
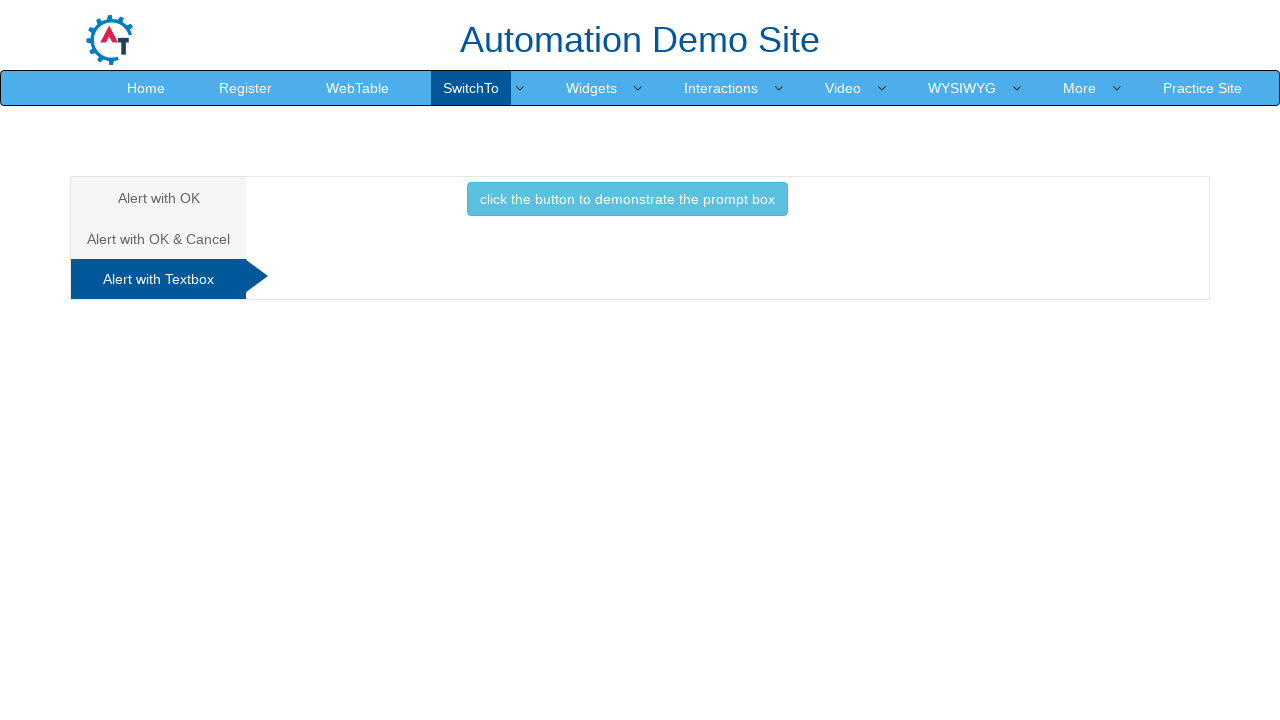

Clicked button to trigger prompt box at (627, 199) on xpath=//button[text()='click the button to demonstrate the prompt box ']
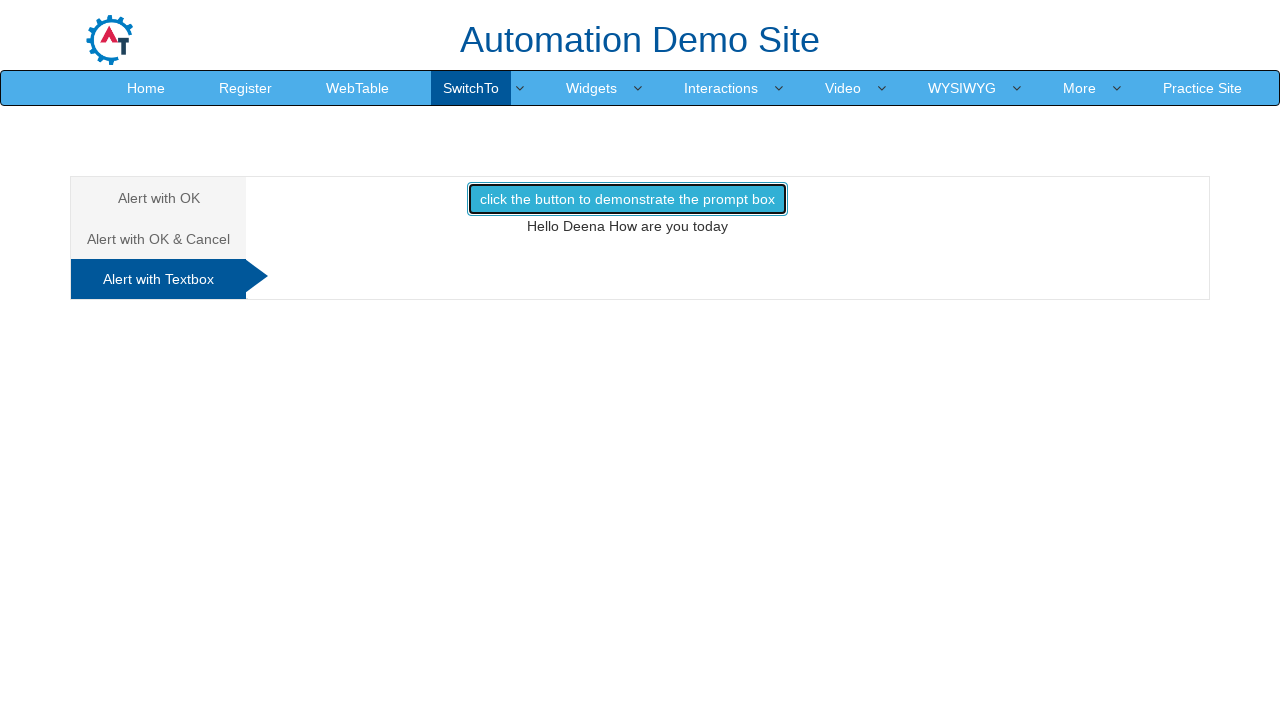

Waited 1 second for dialog to be handled
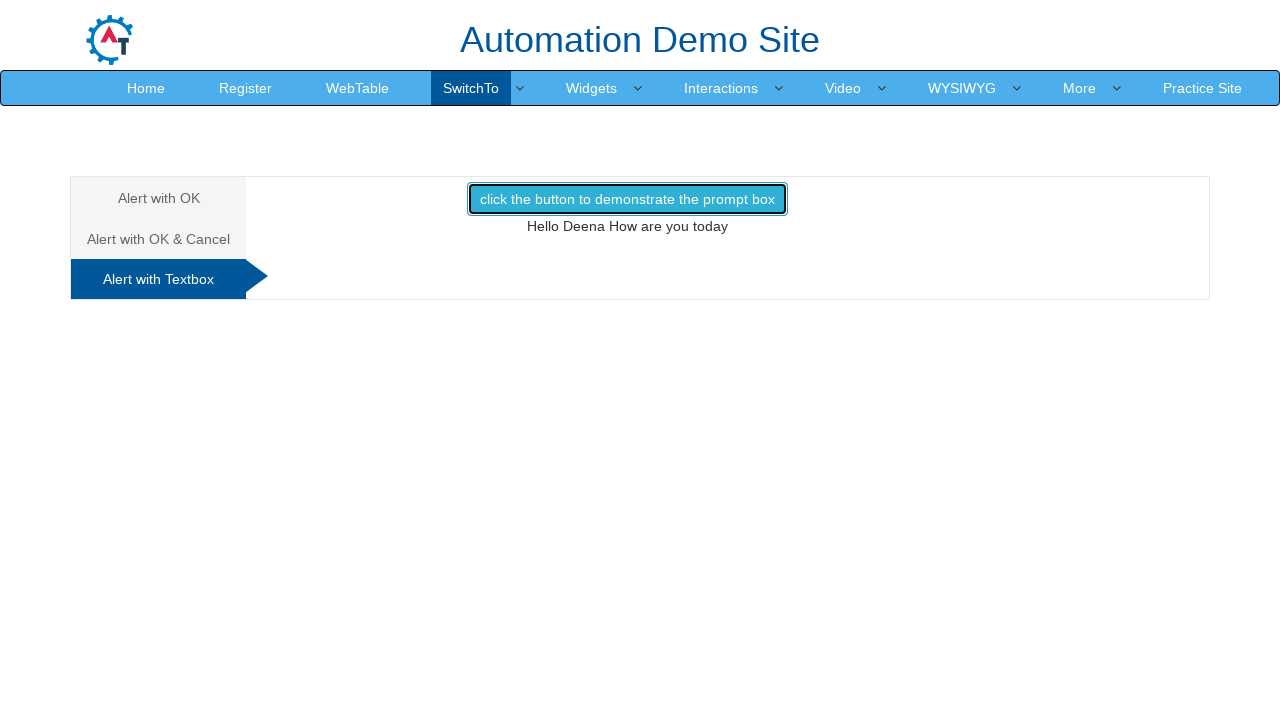

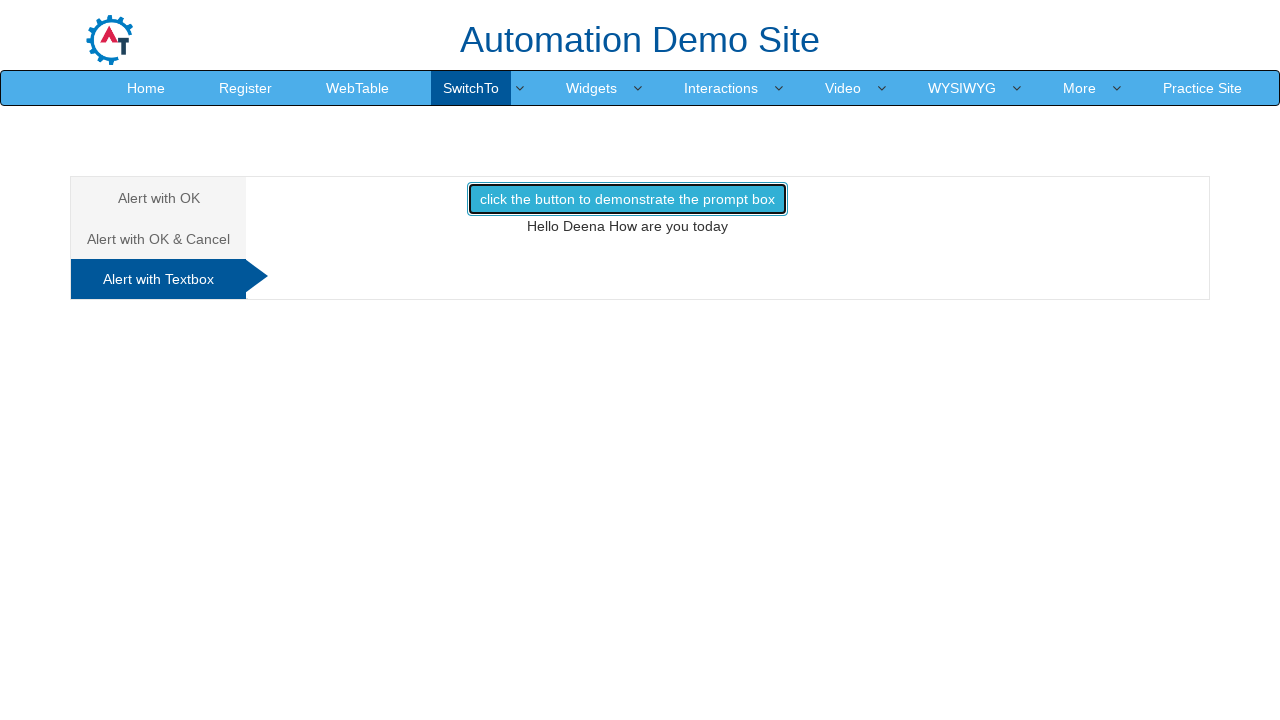